Navigates to a contacts app and performs various element interactions including clicking on headings and navigating through links

Starting URL: https://contacts-app.tobbymarshall815.vercel.app/

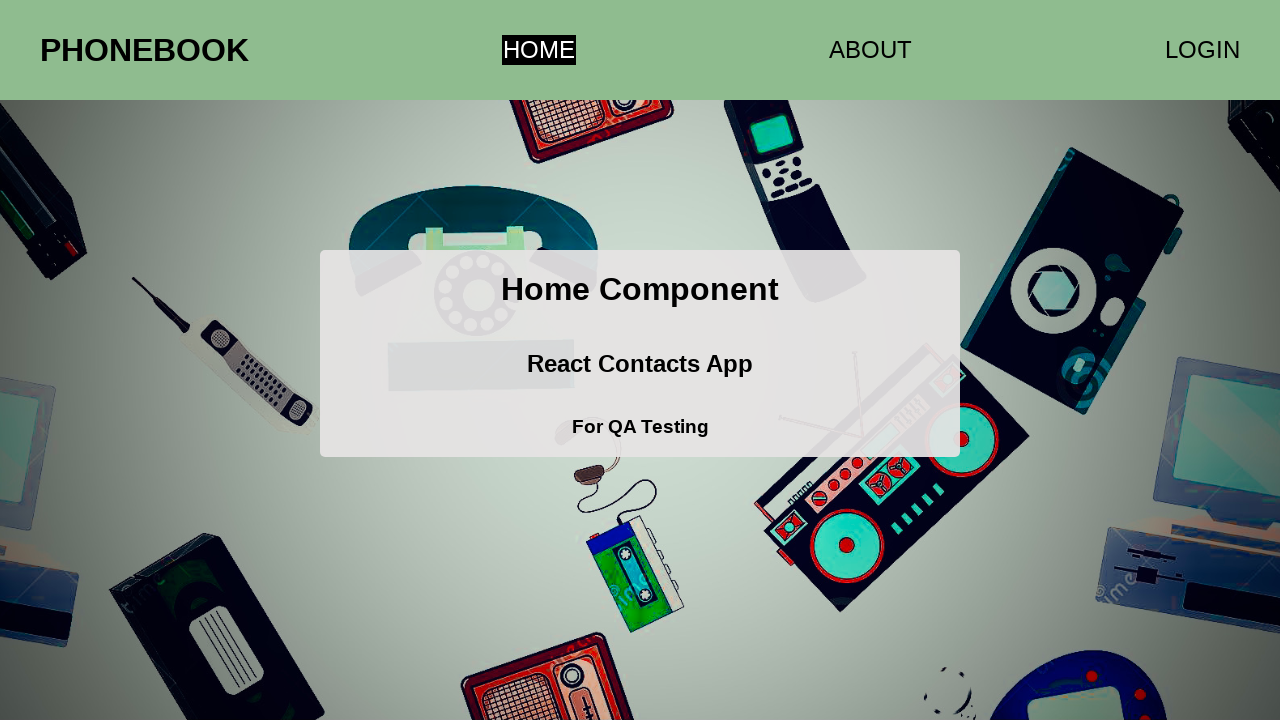

Clicked on the first h1 element at (144, 50) on h1
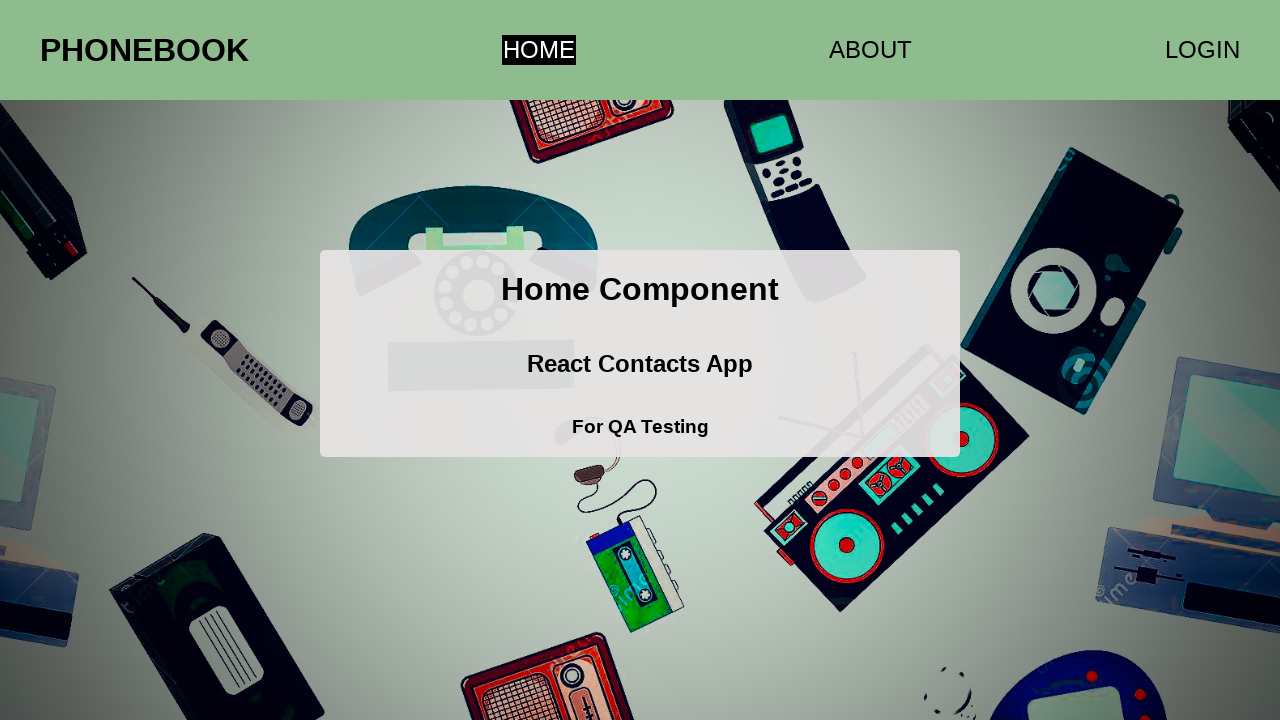

Retrieved all h1 elements from the page
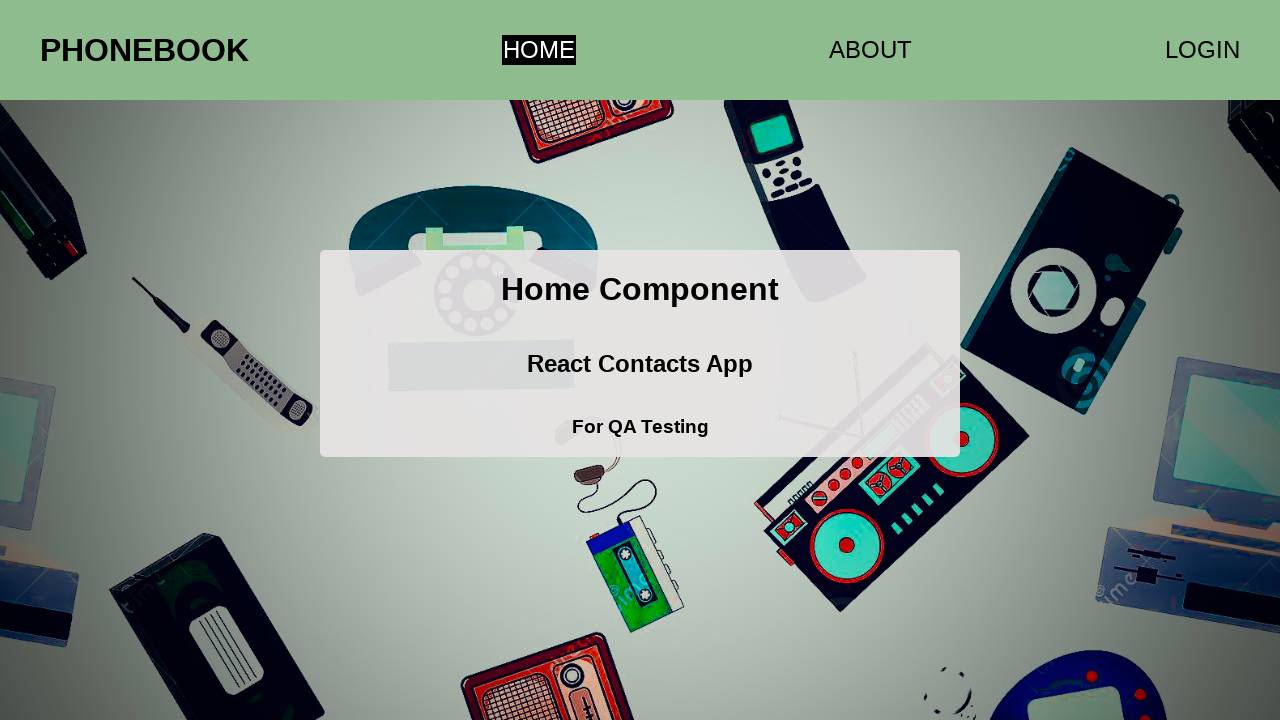

Clicked on the second h1 element
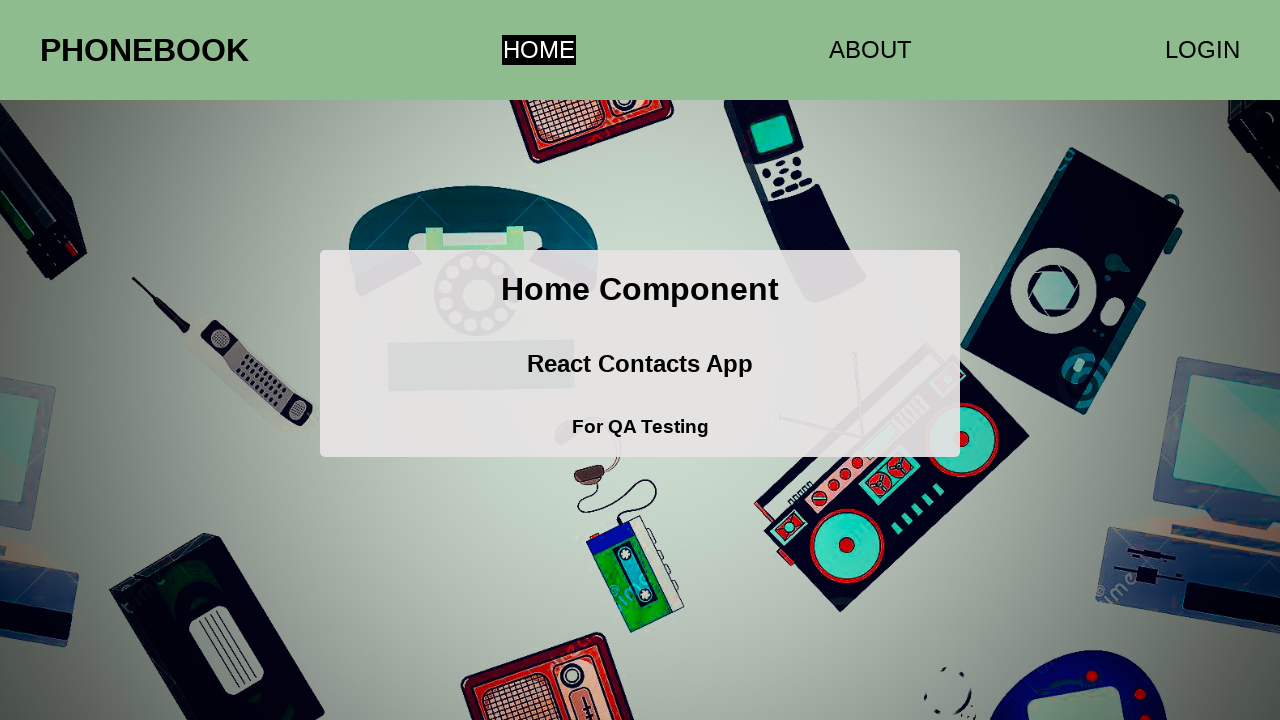

Clicked on the ABOUT link at (870, 50) on text=ABOUT
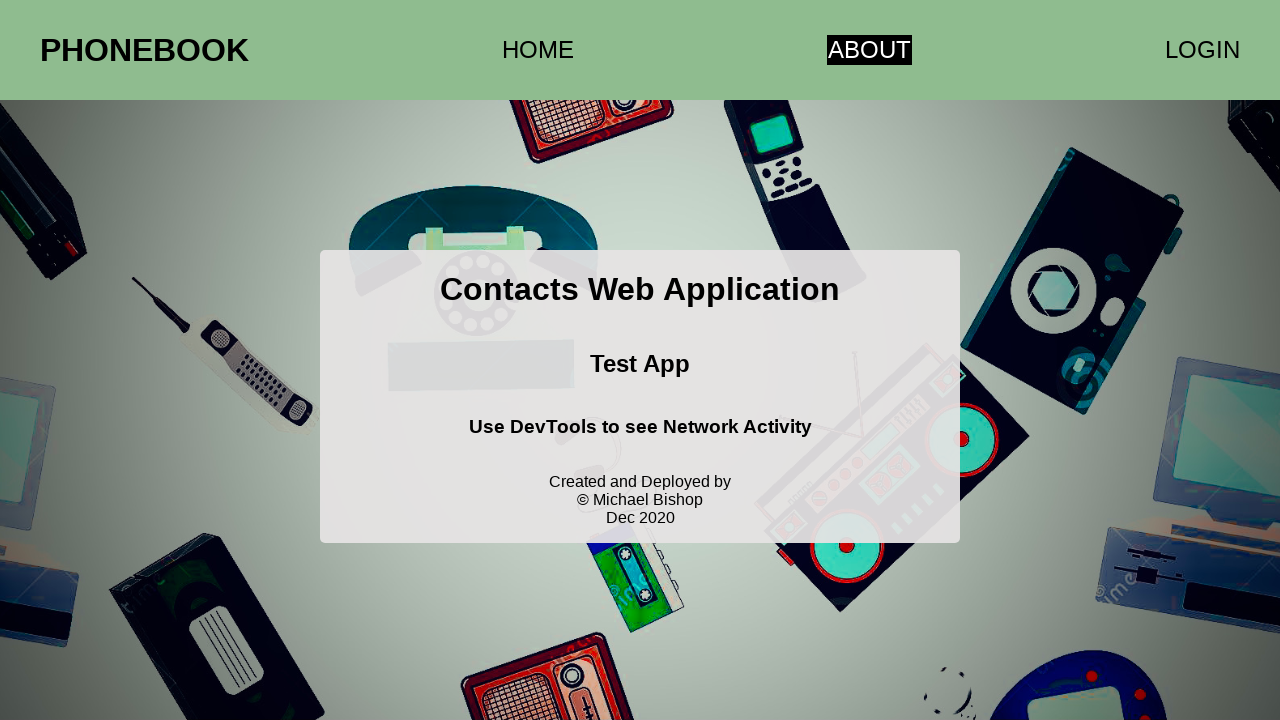

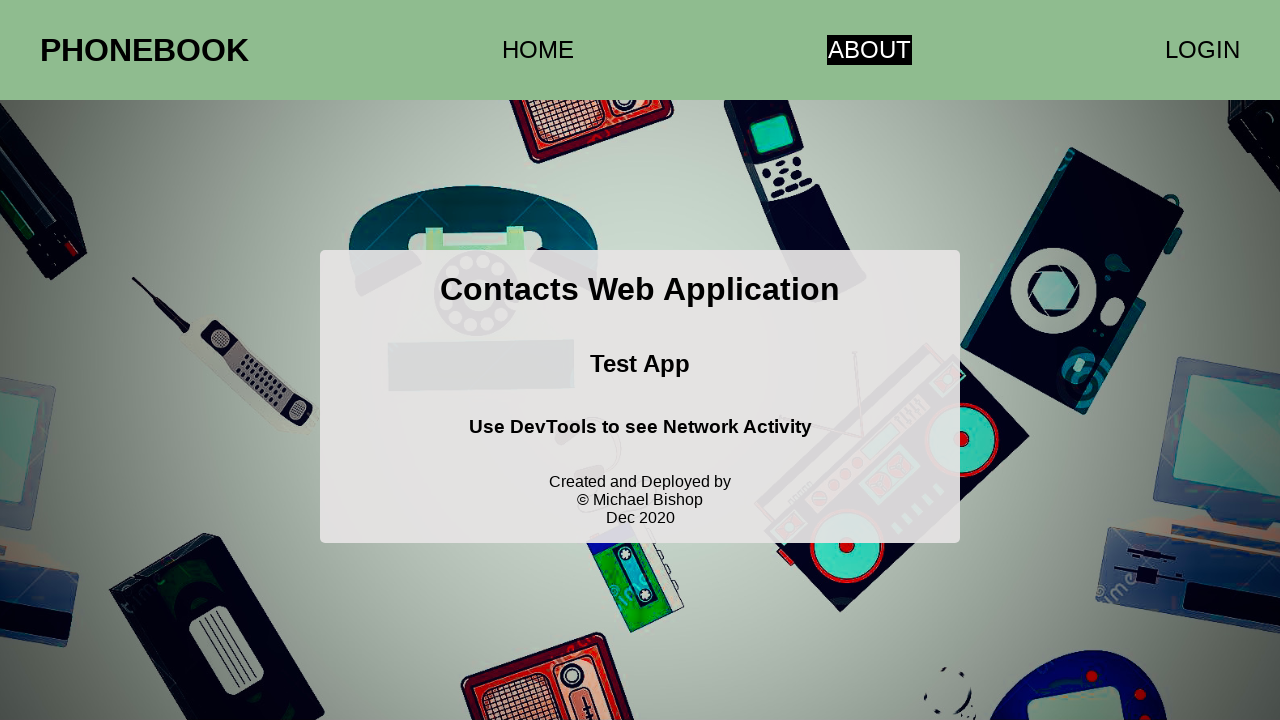